Tests scrolling functionality by scrolling to the footer element and verifying scroll position changes

Starting URL: https://webdriver.io/

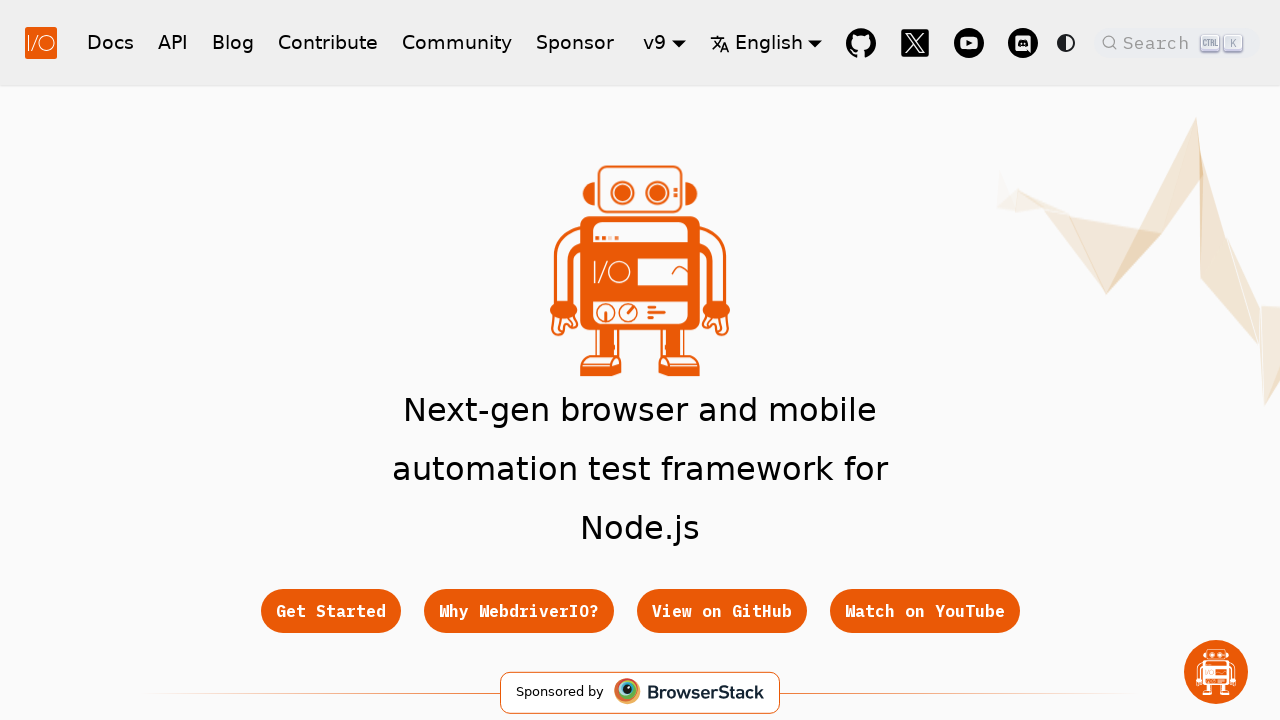

Evaluated initial scroll position at page load
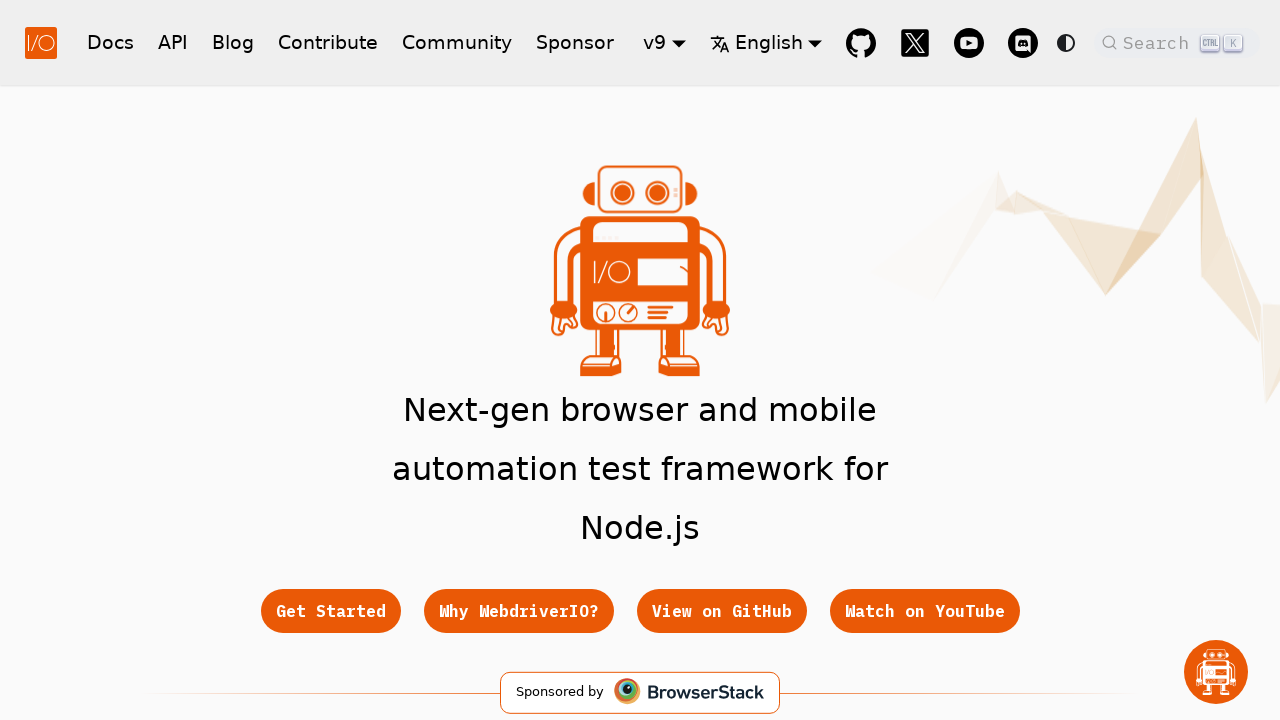

Verified initial scroll position is at top [0, 0]
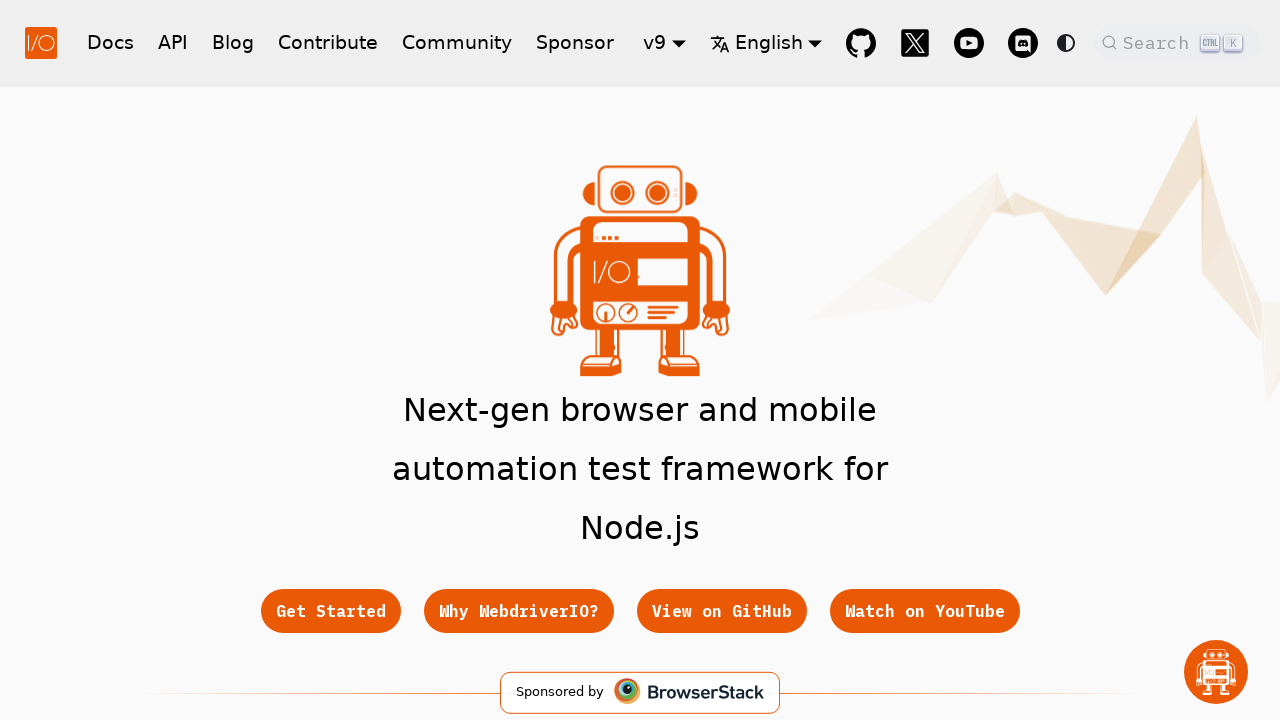

Scrolled footer element into view
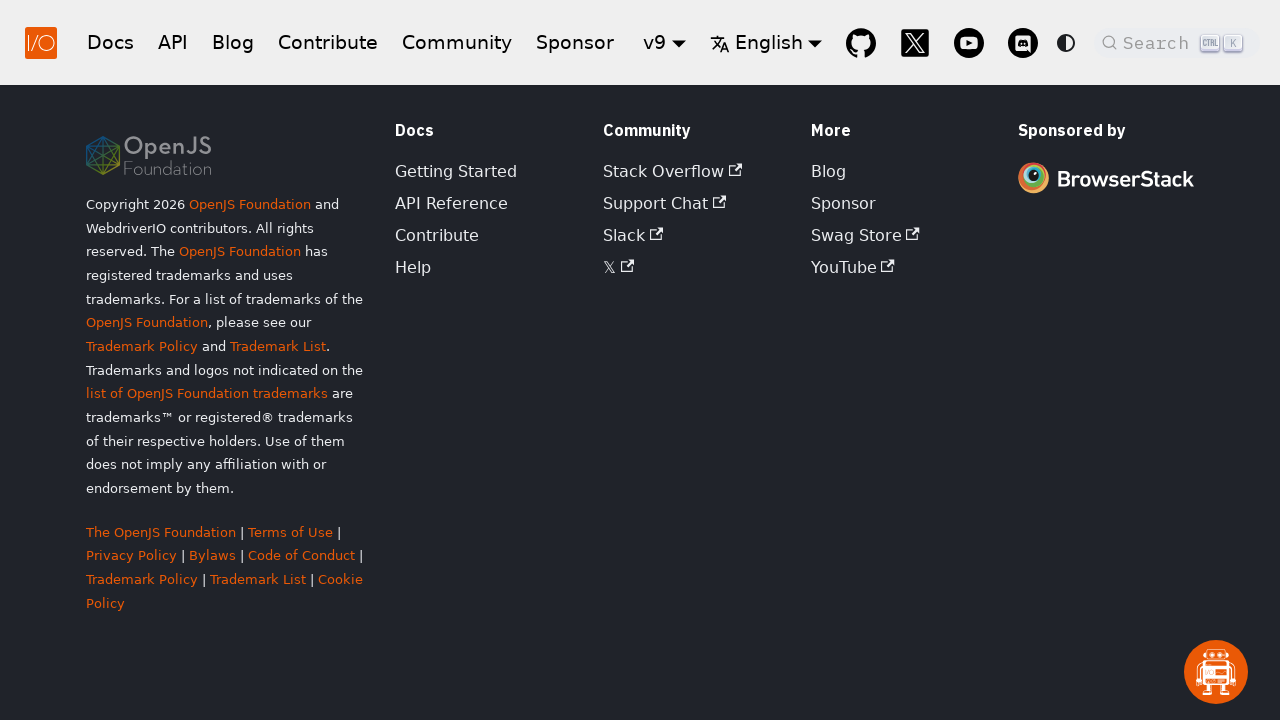

Waited 500ms for scroll animation to complete
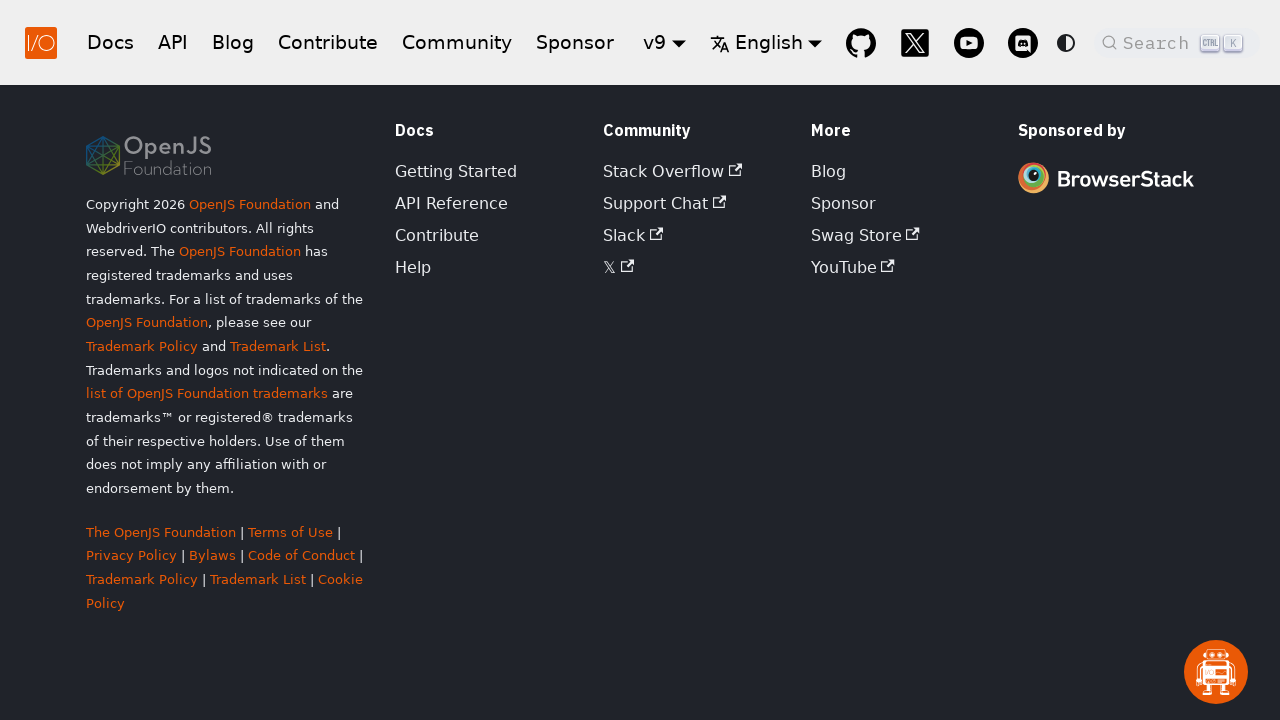

Evaluated scroll position after scrolling to footer
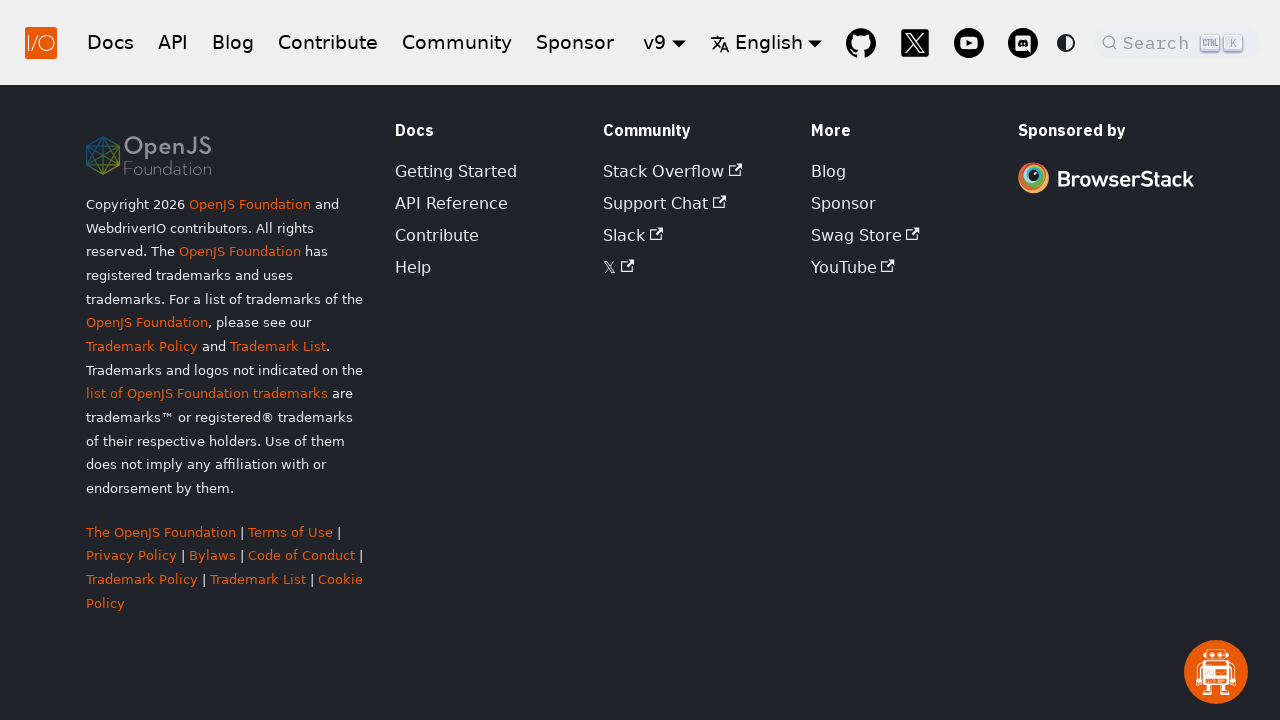

Verified scroll position changed - Y position is 4797 (greater than 100)
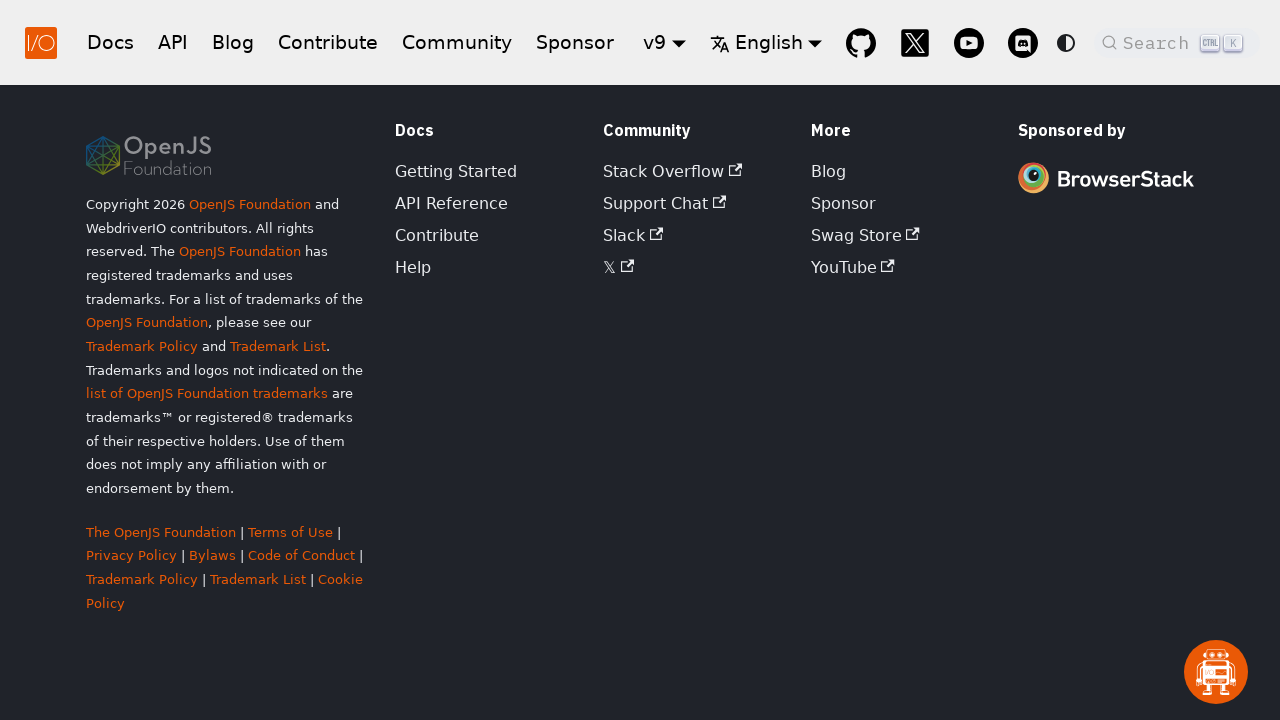

Scrolled page back to top using window.scrollTo(0, 0)
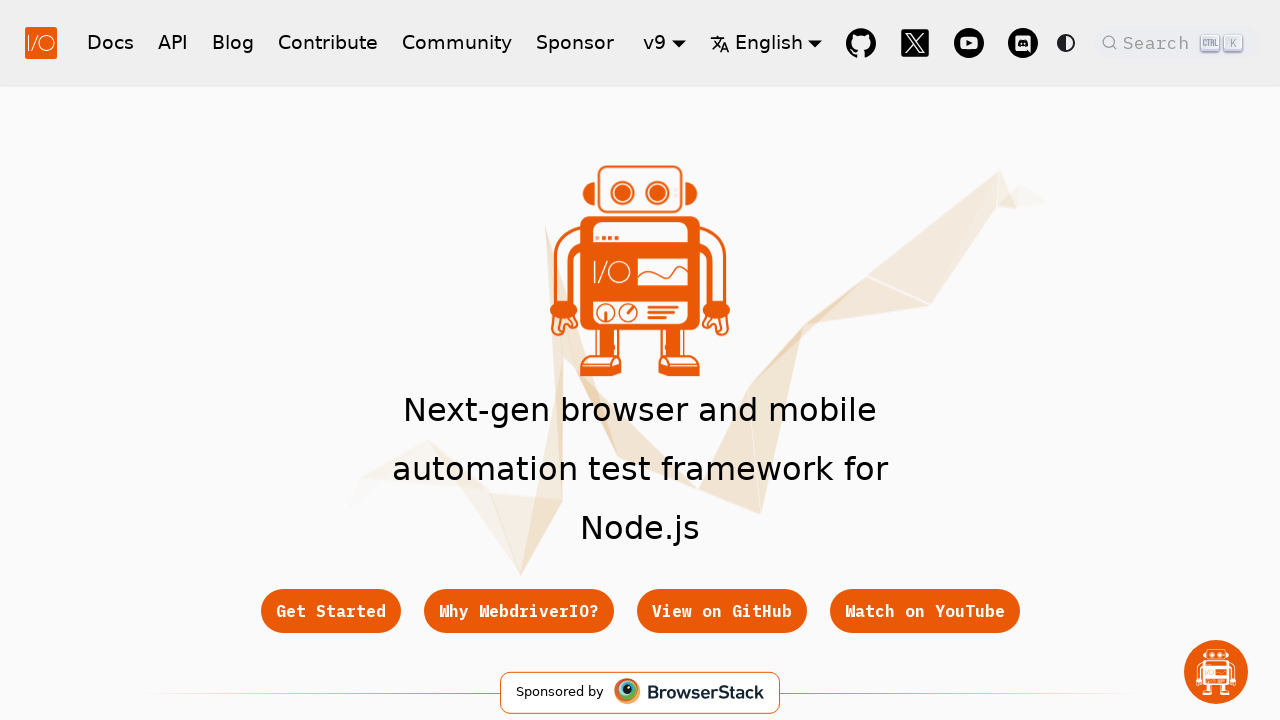

Waited 500ms for scroll animation to complete
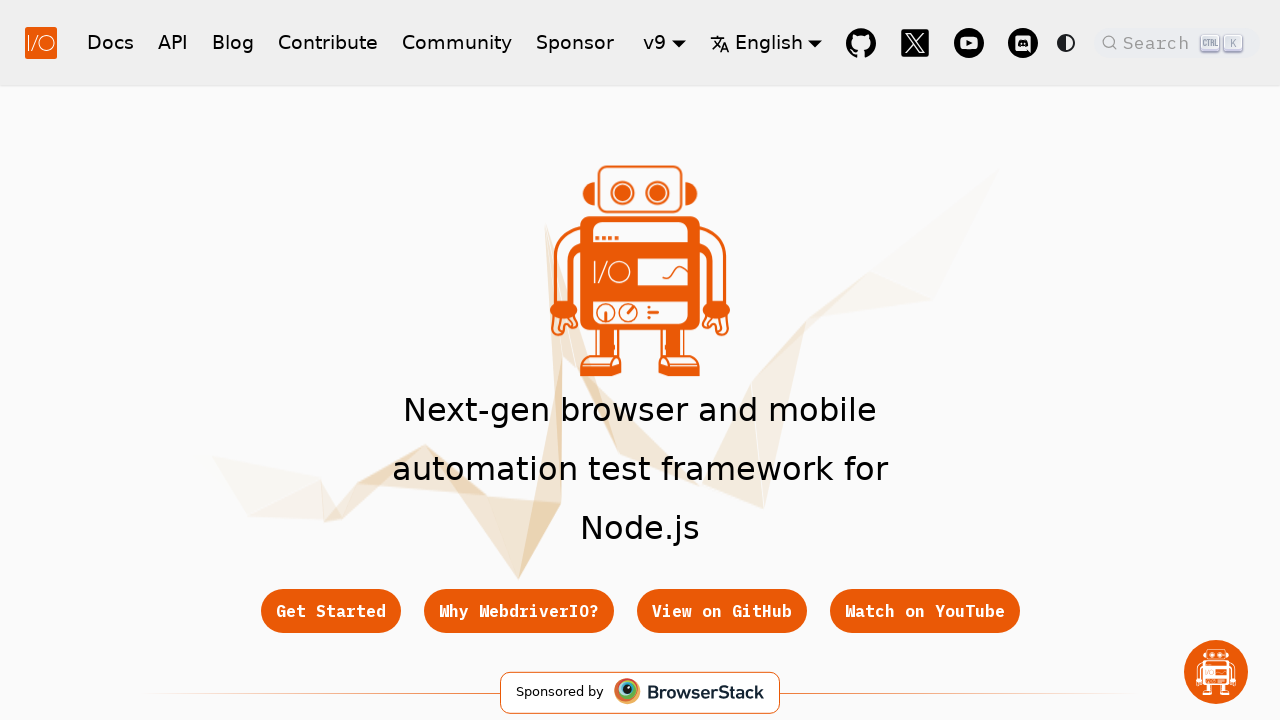

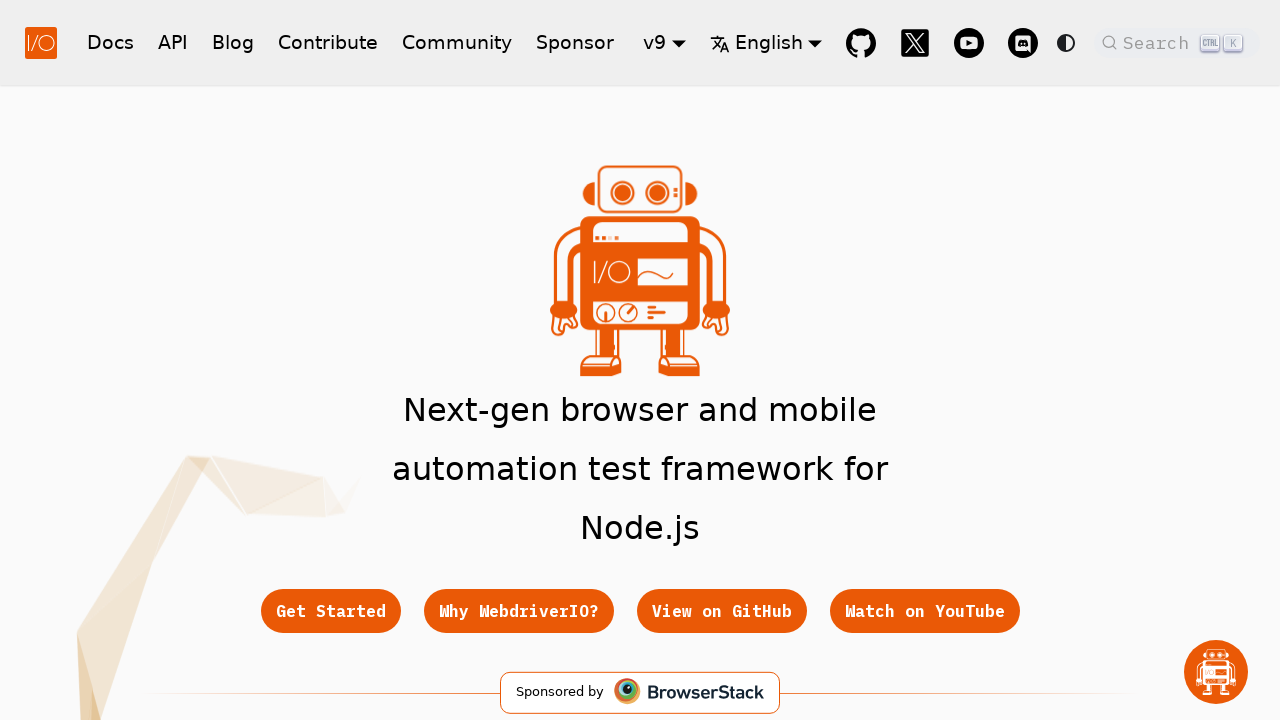